Tests the vegetable/grocery search functionality on Rahul Shetty Academy's Selenium Practice site by entering a search term, clicking the search button, and verifying the search results contain the expected product name.

Starting URL: https://rahulshettyacademy.com/seleniumPractise/#/

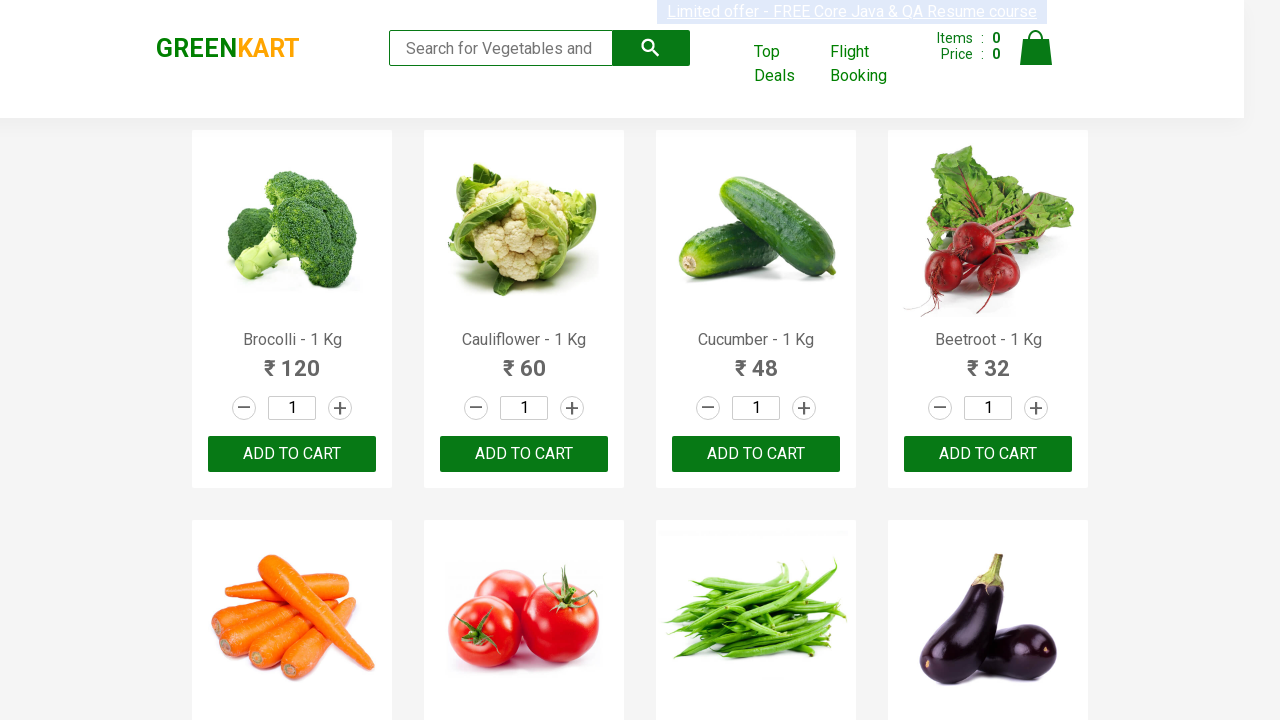

Filled search box with 'Brocolli' on input[type='search']
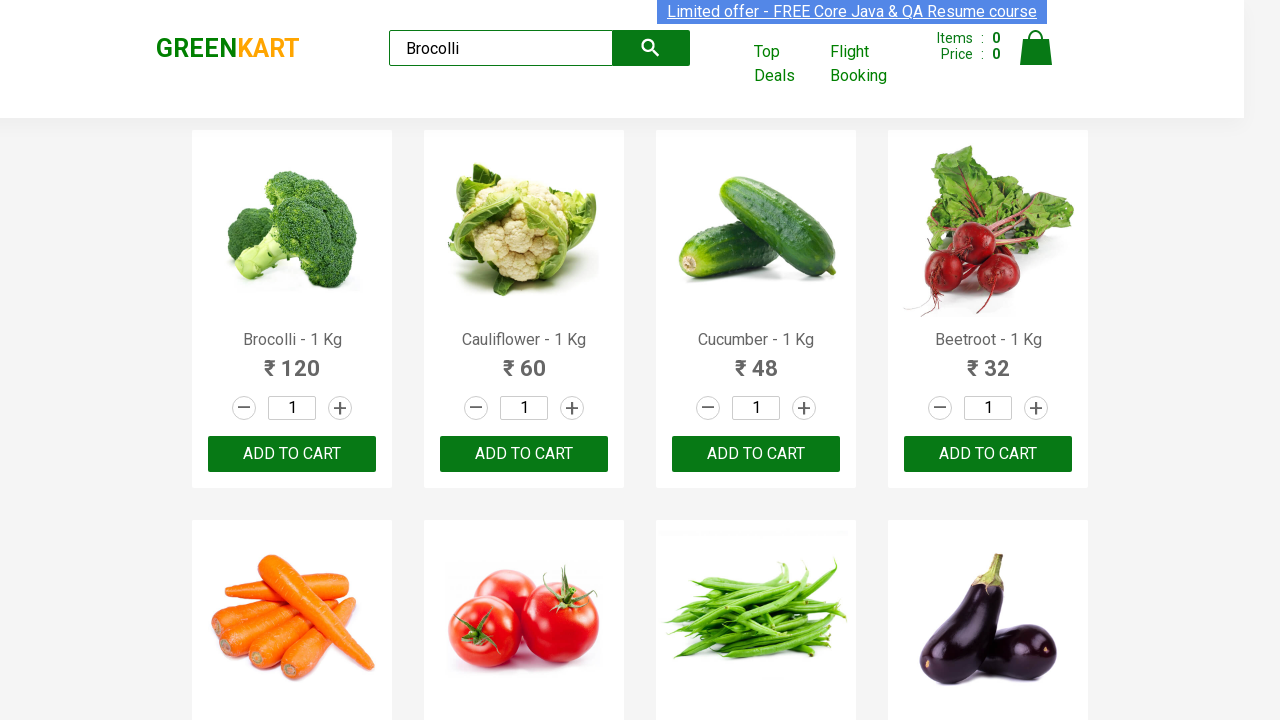

Clicked search/submit button at (651, 48) on button[type='submit']
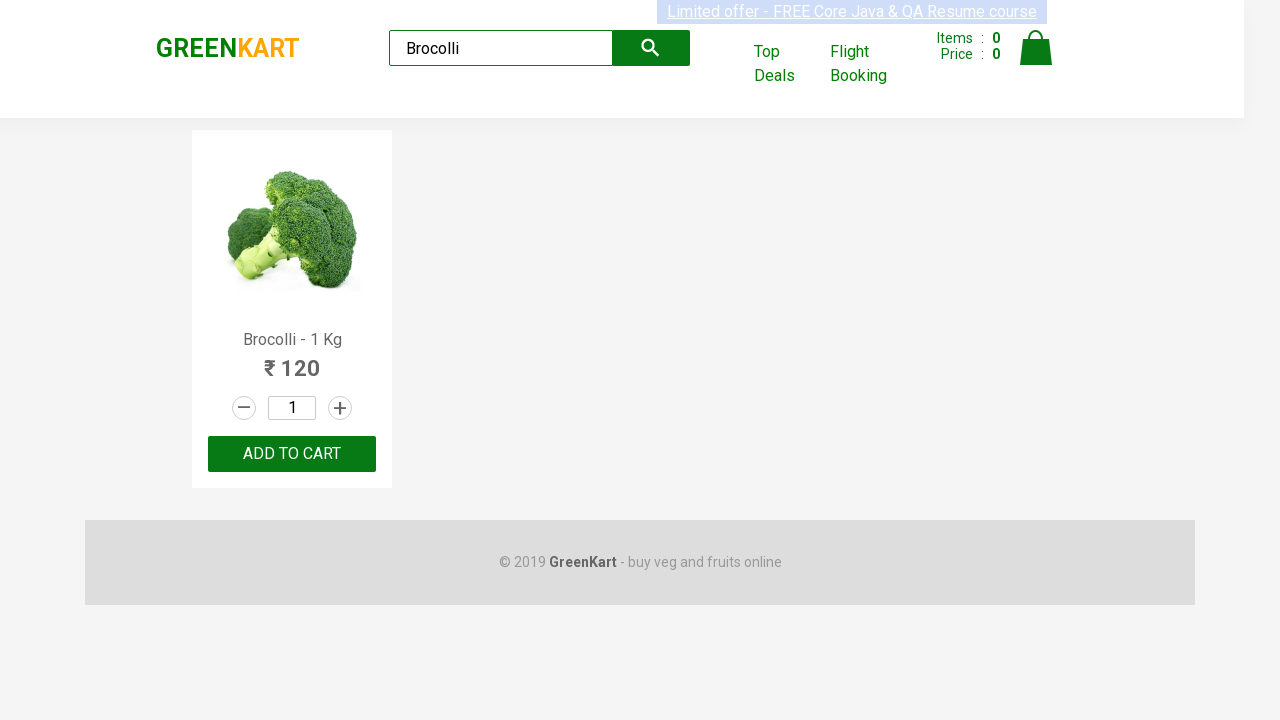

Search results loaded with product names visible
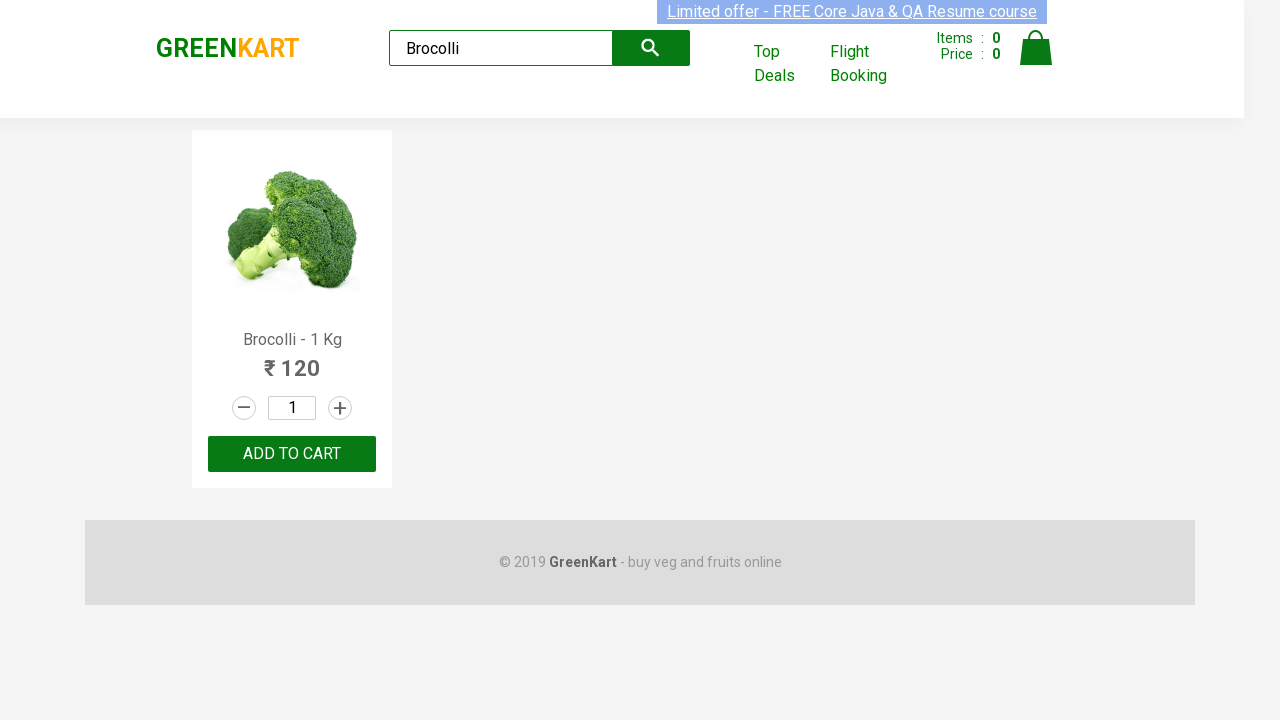

Retrieved product name: 'Brocolli - 1 Kg'
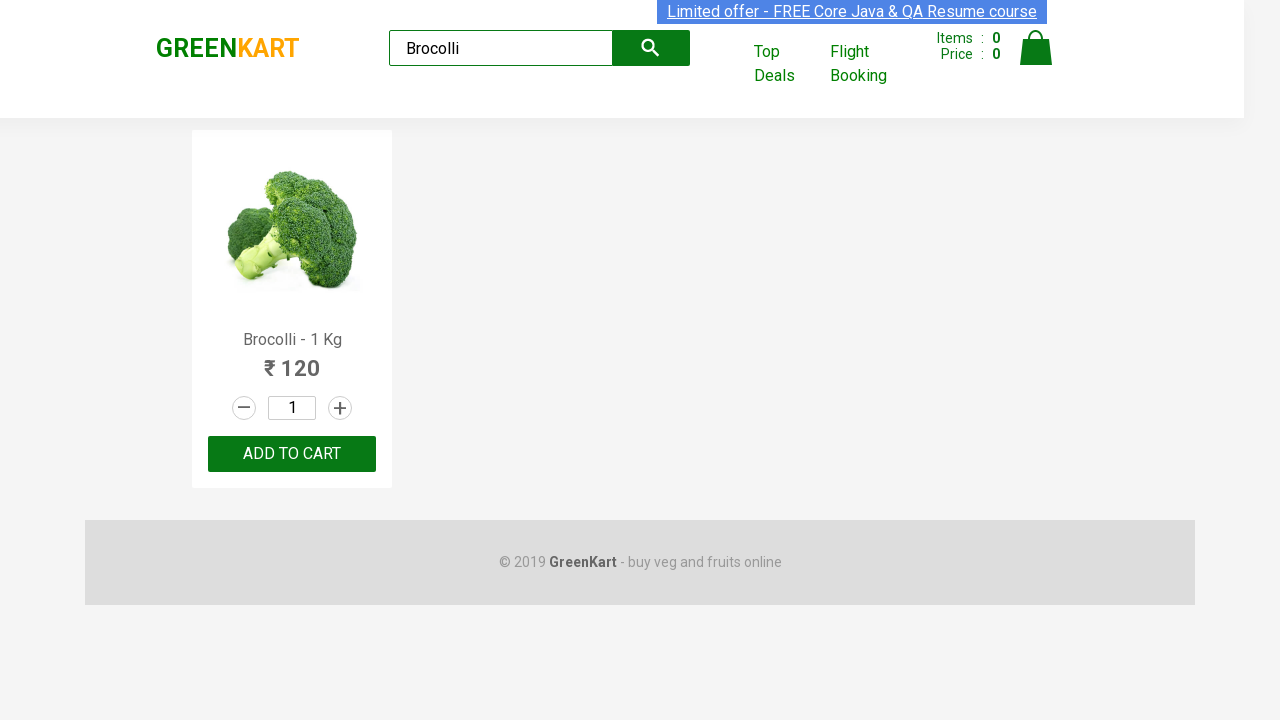

Assertion passed: 'Brocolli' found in product name
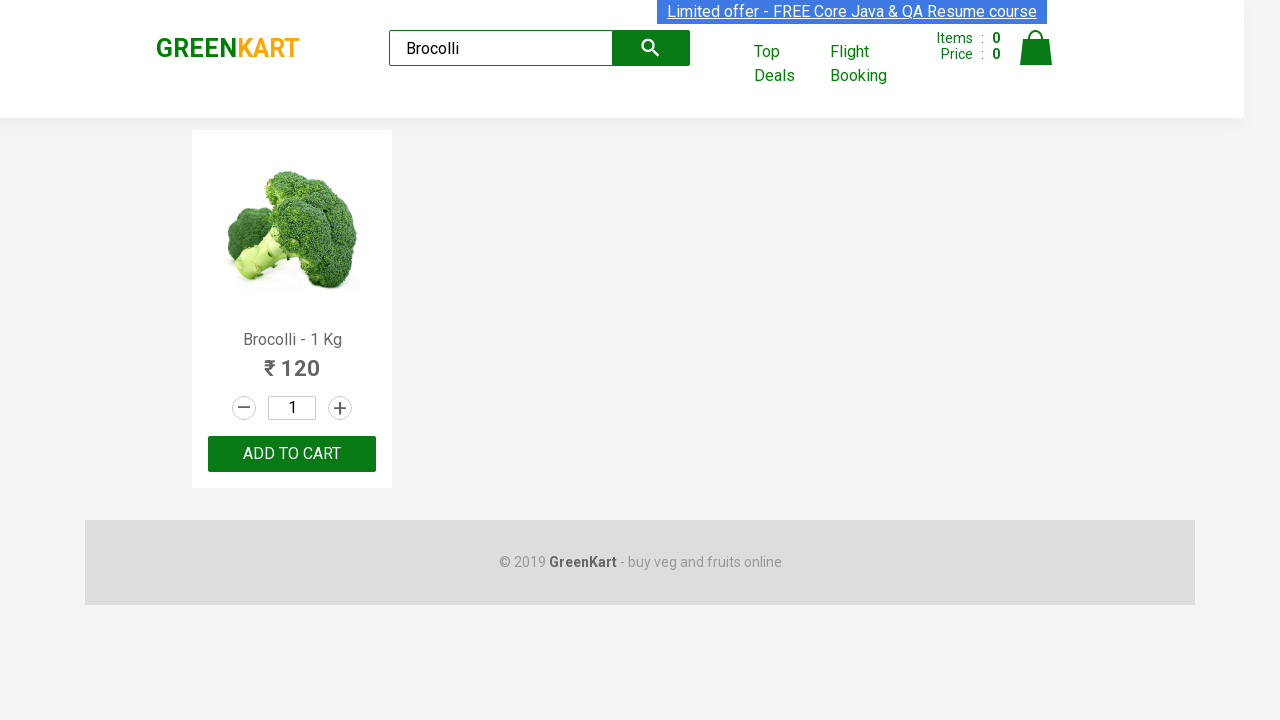

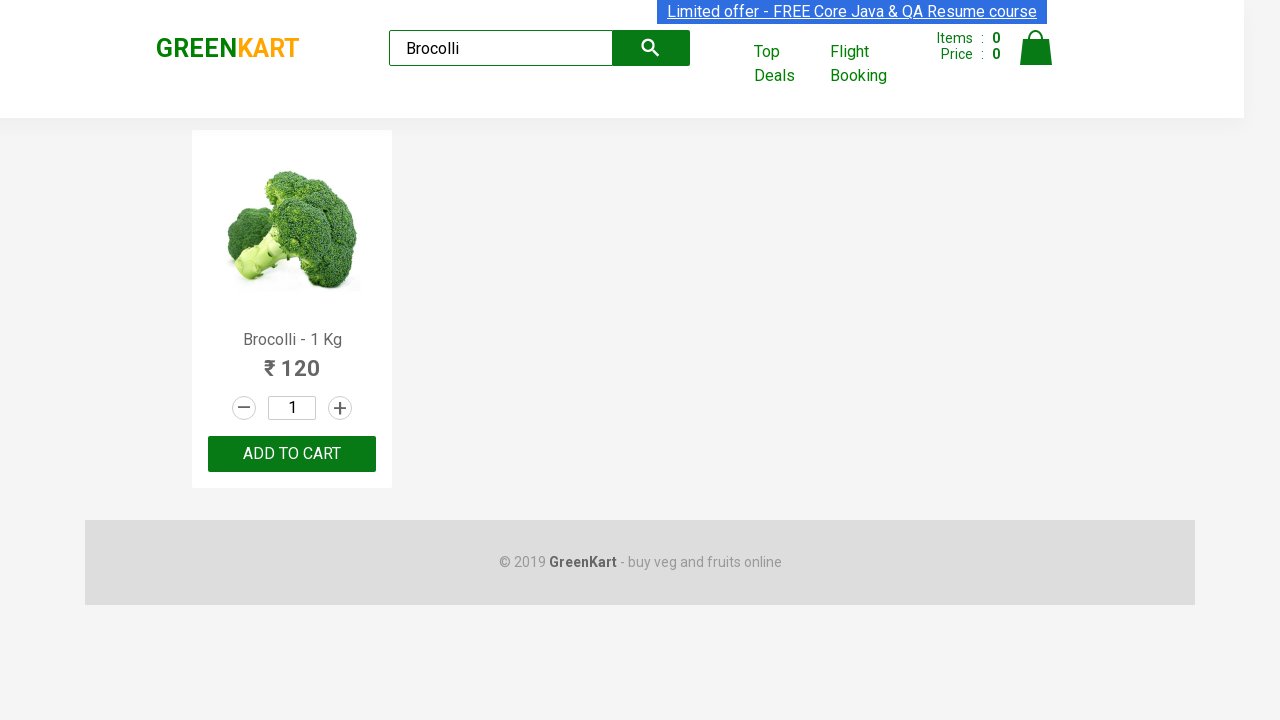